Tests click-and-hold selection of multiple grid items and random selection using Ctrl key

Starting URL: http://jqueryui.com/resources/demos/selectable/display-grid.html

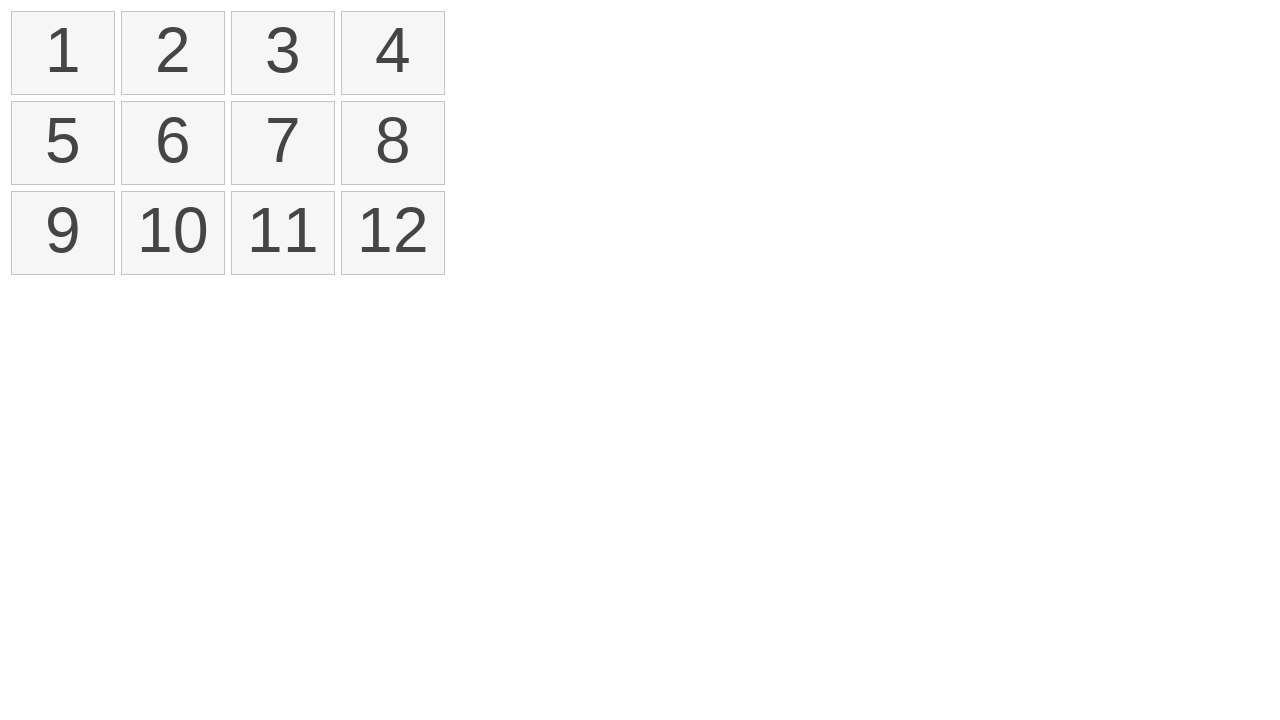

Retrieved all selectable grid items from the page
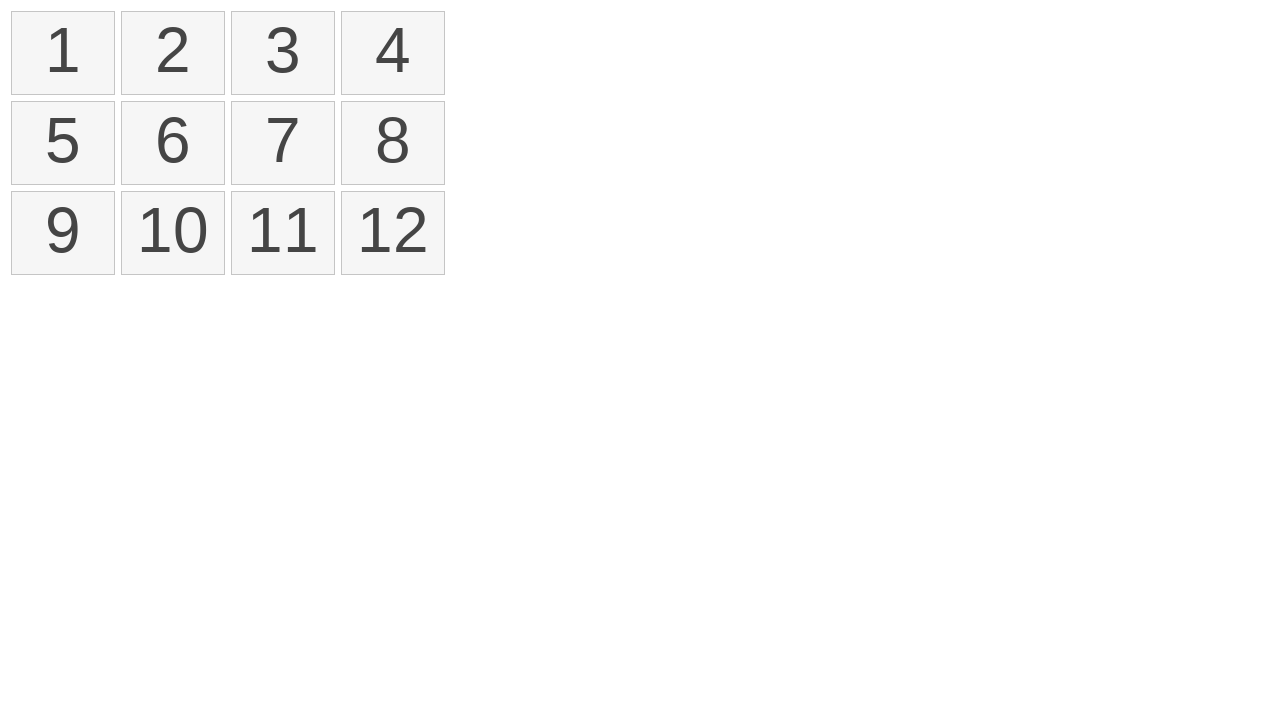

Moved mouse to first grid item at (16, 16)
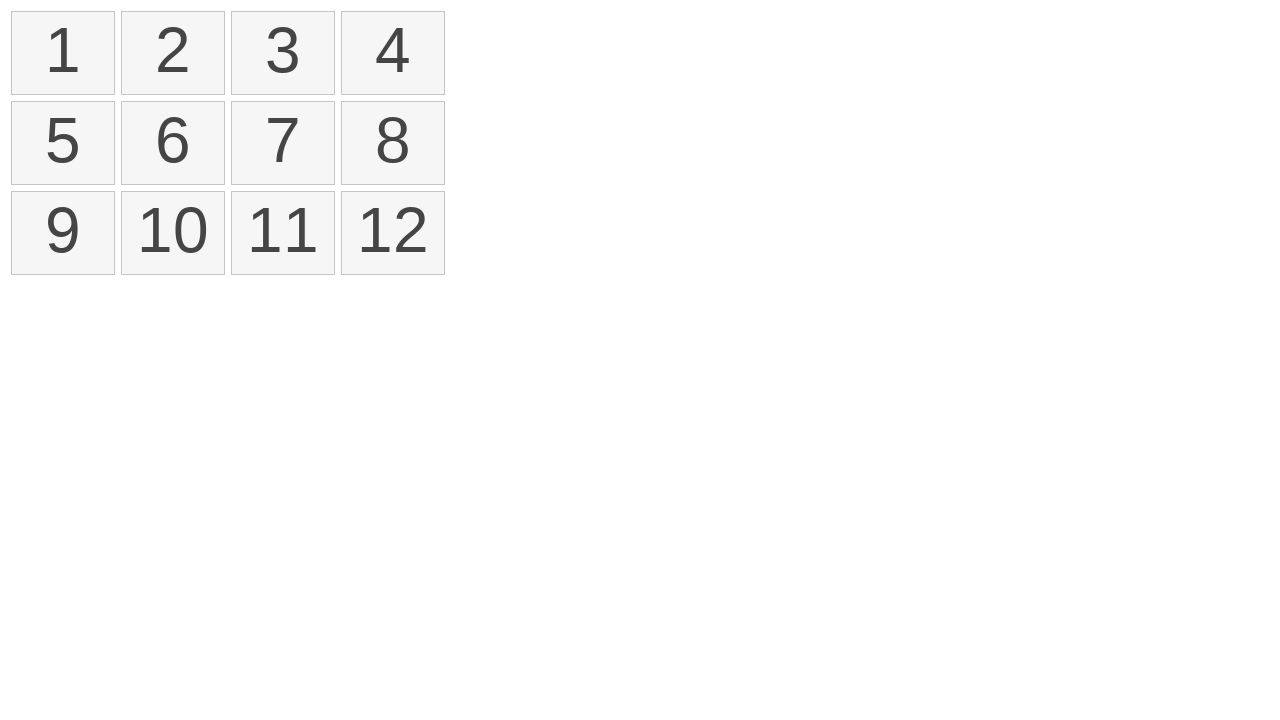

Pressed mouse button down on first item at (16, 16)
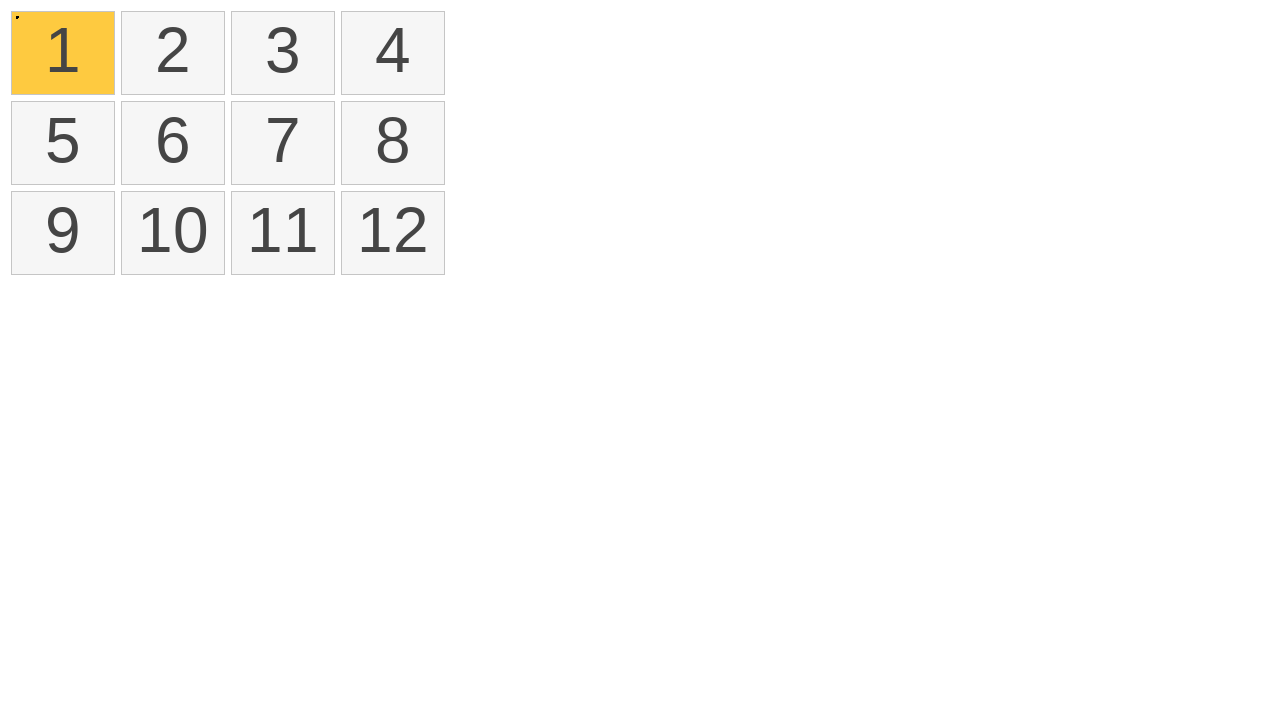

Dragged mouse to fourth grid item while holding button at (346, 16)
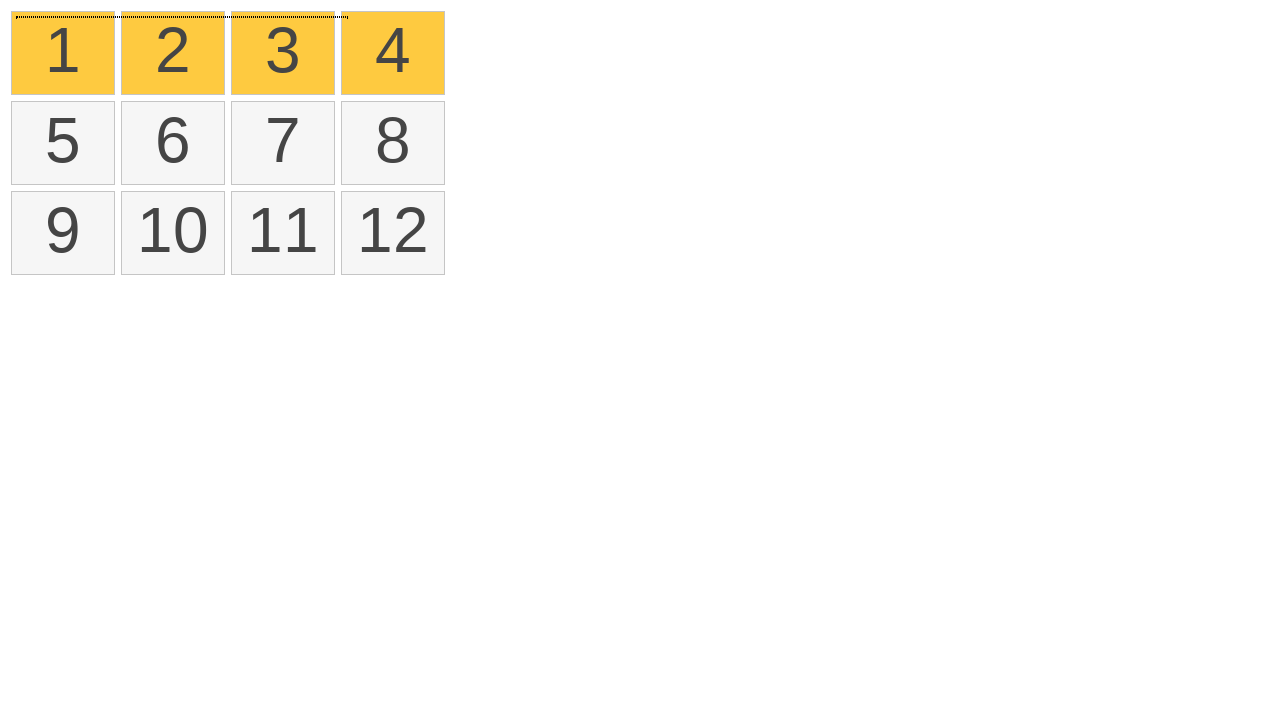

Released mouse button to complete click-and-hold selection at (346, 16)
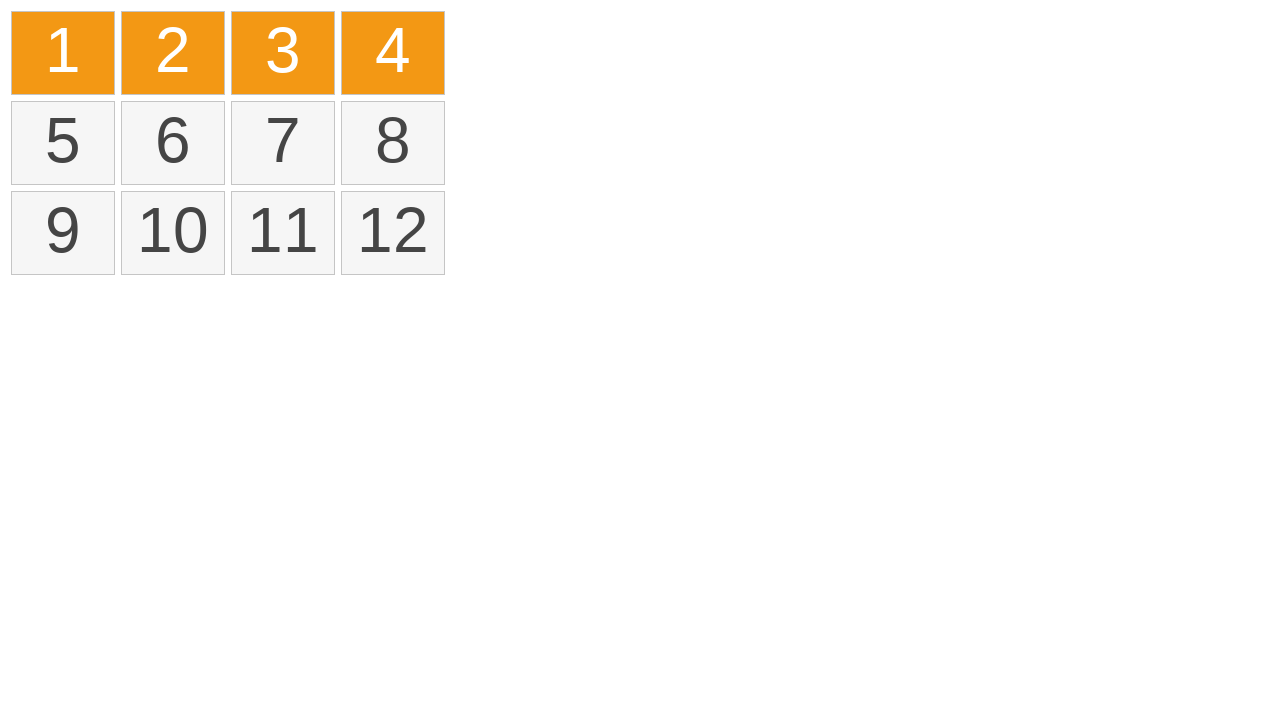

Verified that items 1-4 are selected (click-and-hold test)
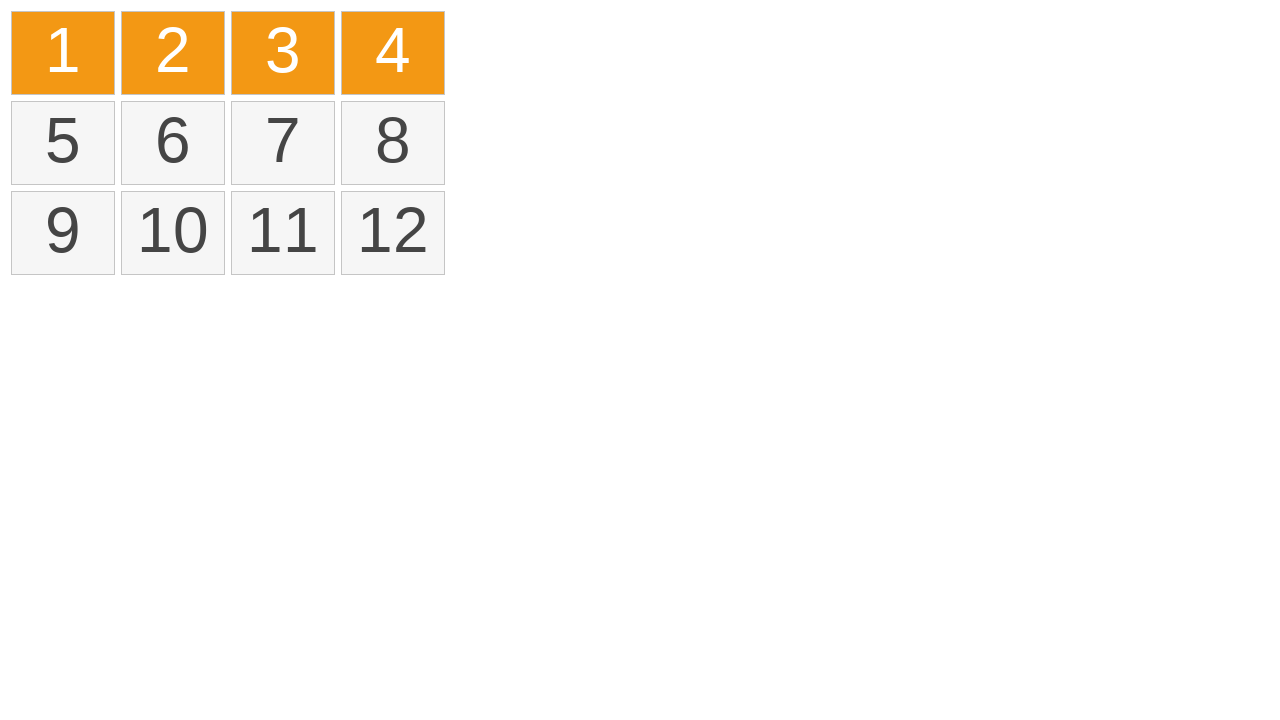

Reloaded page to reset selection state for second test
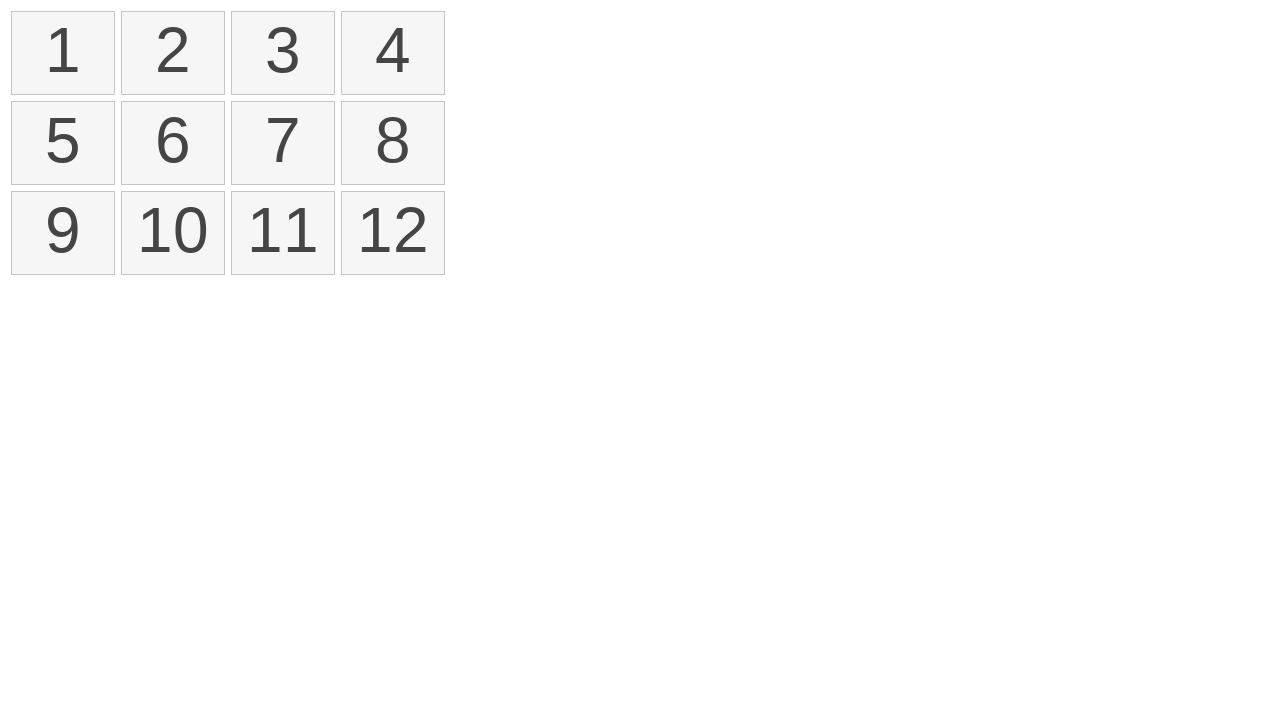

Pressed Control key down for multi-select mode
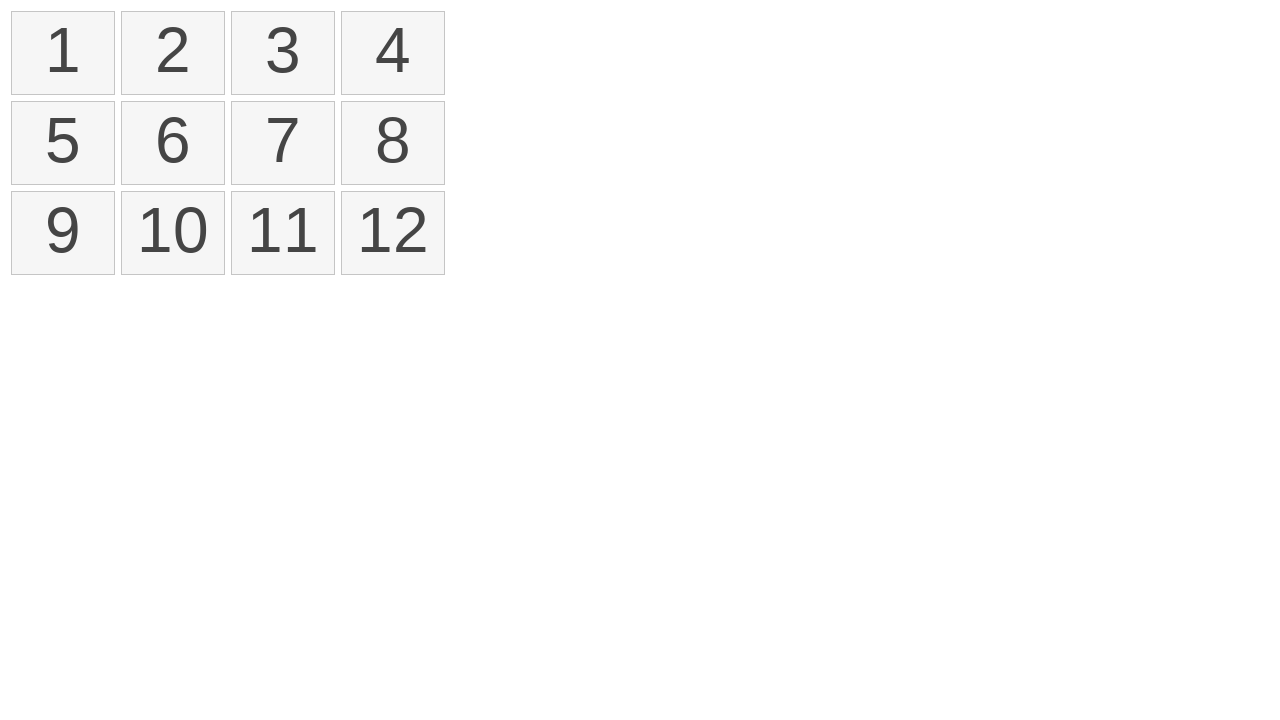

Clicked item 1 while holding Control key at (63, 53) on xpath=//ol[@id='selectable']/li[1]
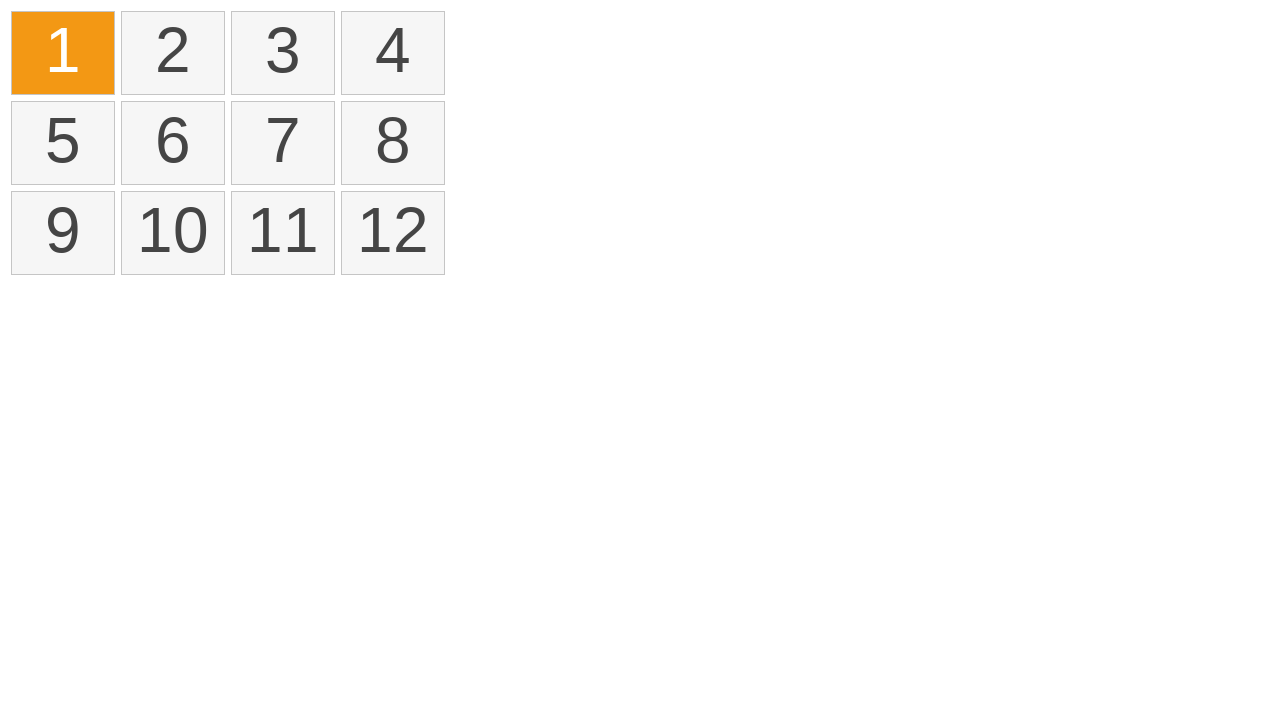

Clicked item 4 while holding Control key at (393, 53) on xpath=//ol[@id='selectable']/li[4]
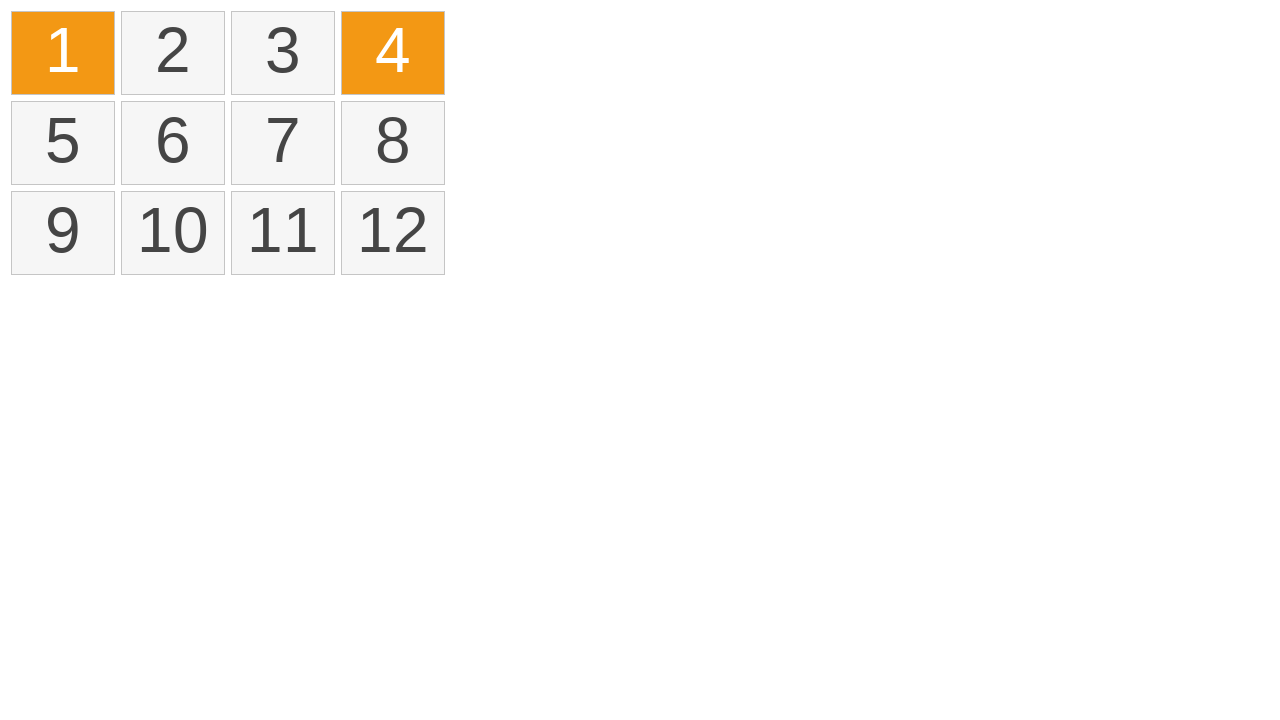

Clicked item 6 while holding Control key at (173, 143) on xpath=//ol[@id='selectable']/li[6]
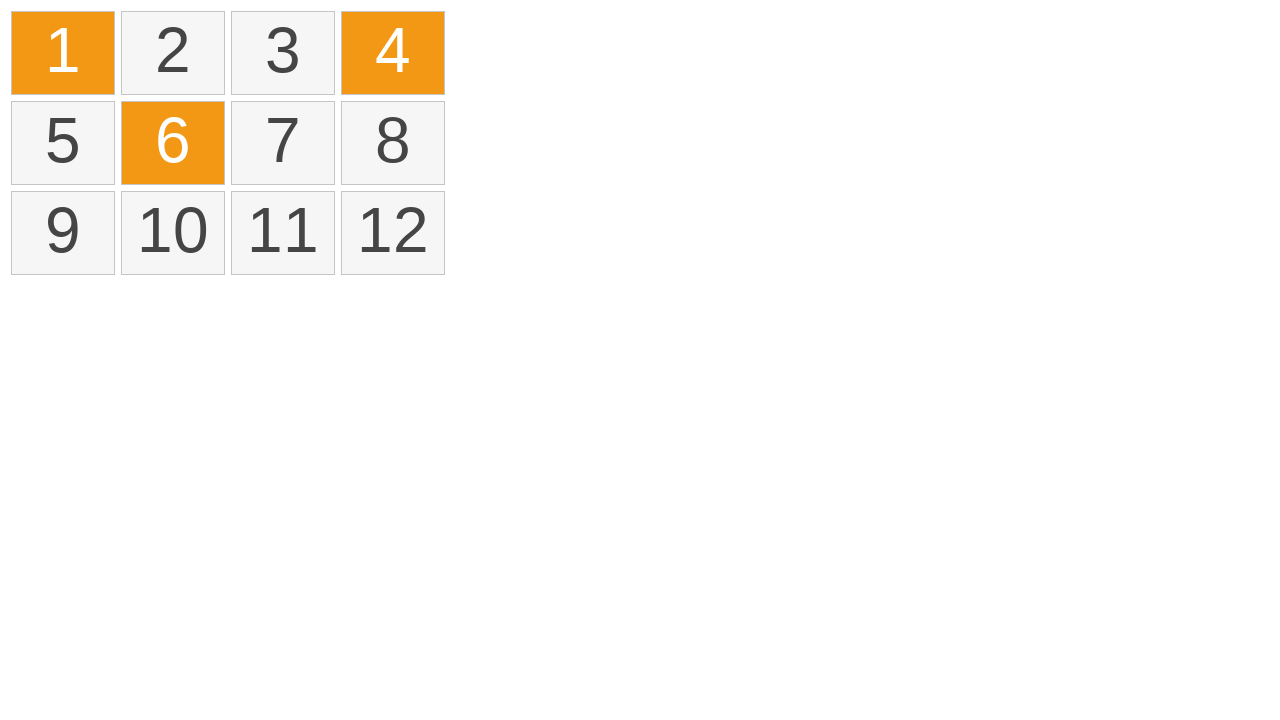

Clicked item 8 while holding Control key at (393, 143) on xpath=//ol[@id='selectable']/li[8]
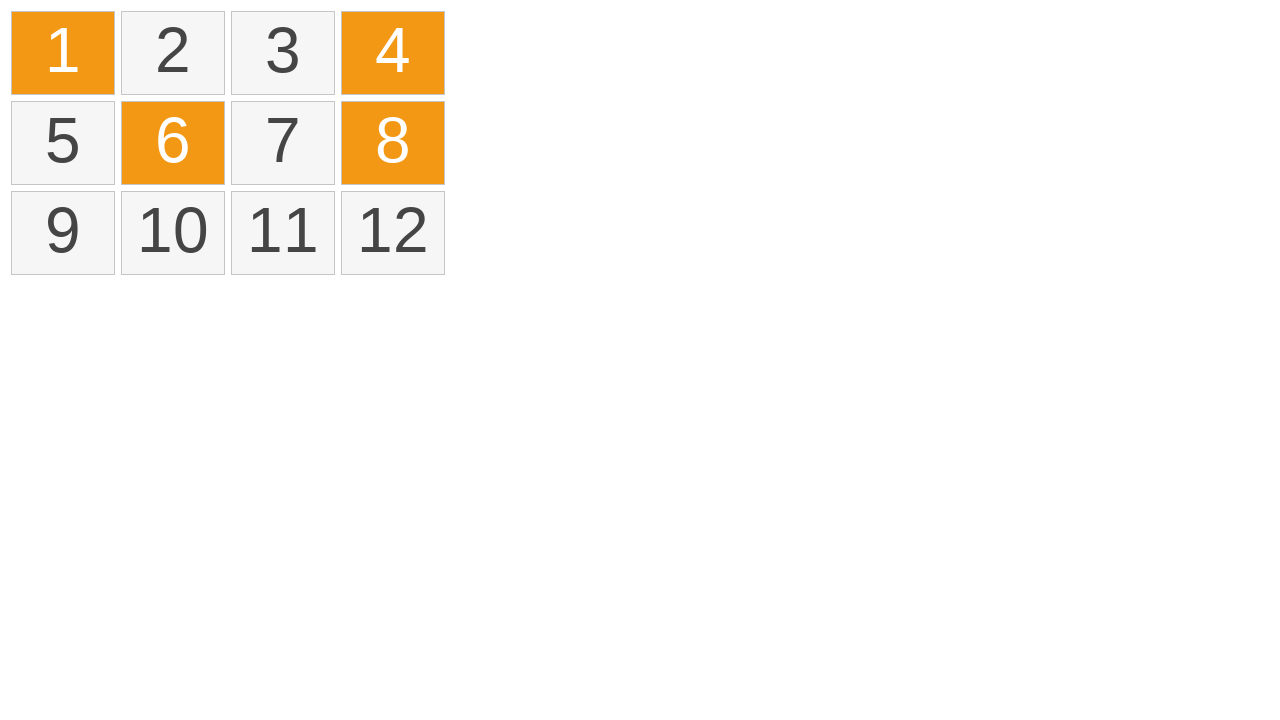

Released Control key to end multi-select mode
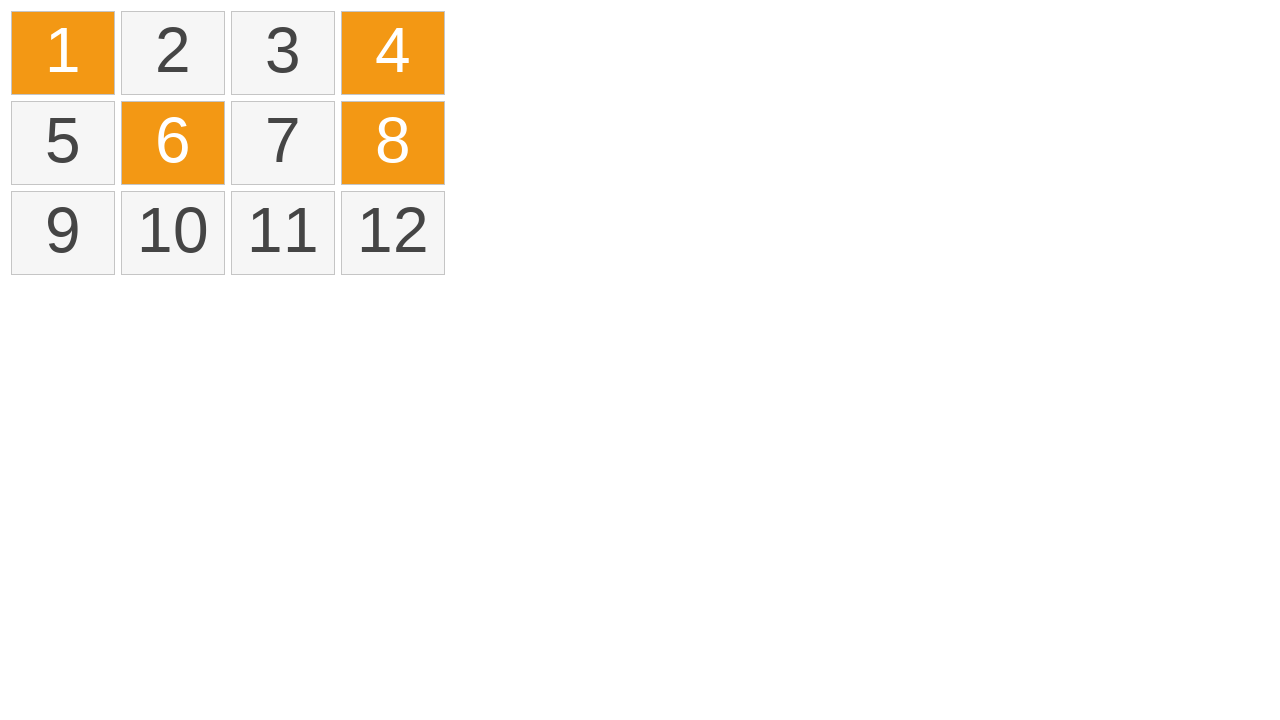

Verified that items 1, 4, 6, and 8 are selected (Ctrl+click random selection test)
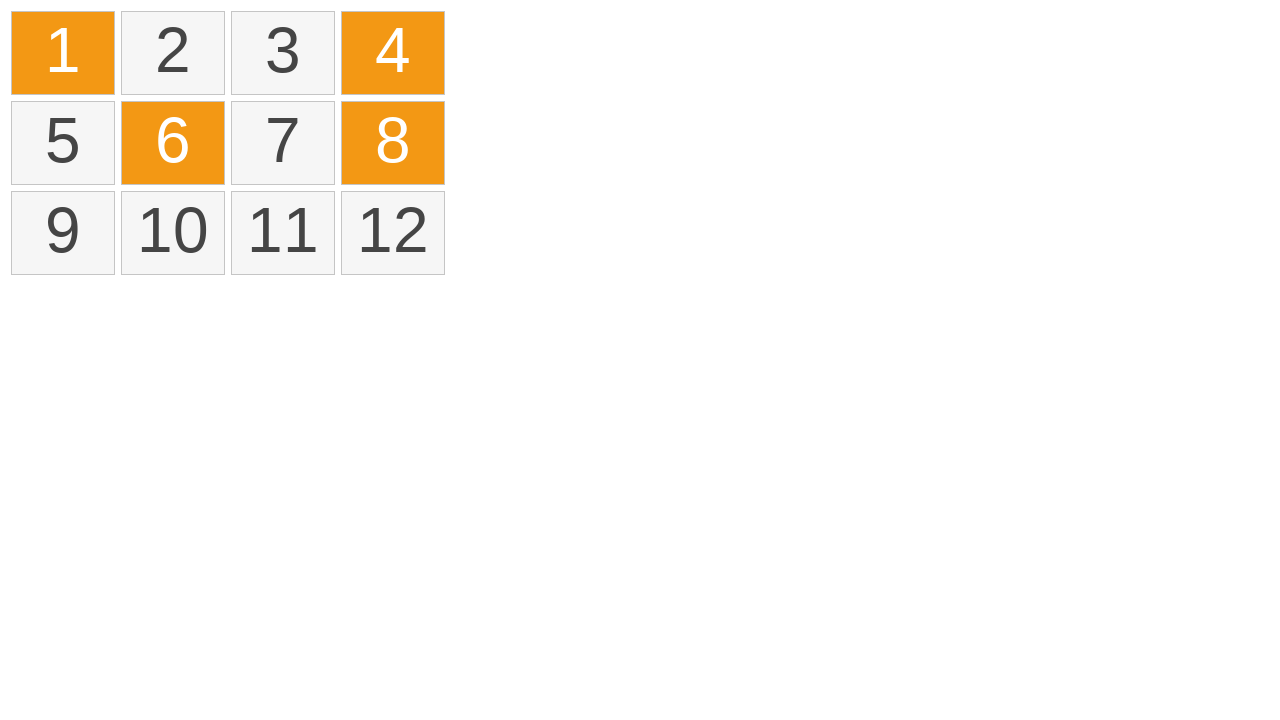

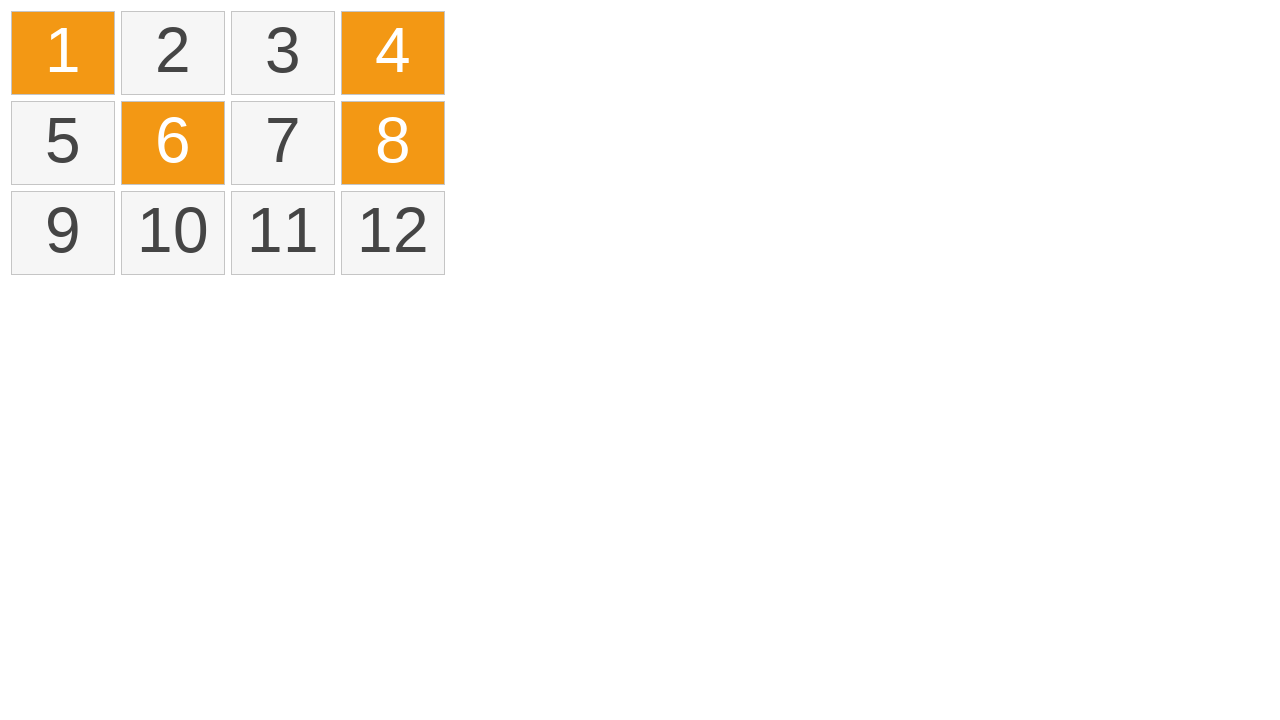